Tests waiting for multiple images to load on a page and verifies their alt attributes

Starting URL: https://bonigarcia.dev/selenium-webdriver-java/loading-images.html

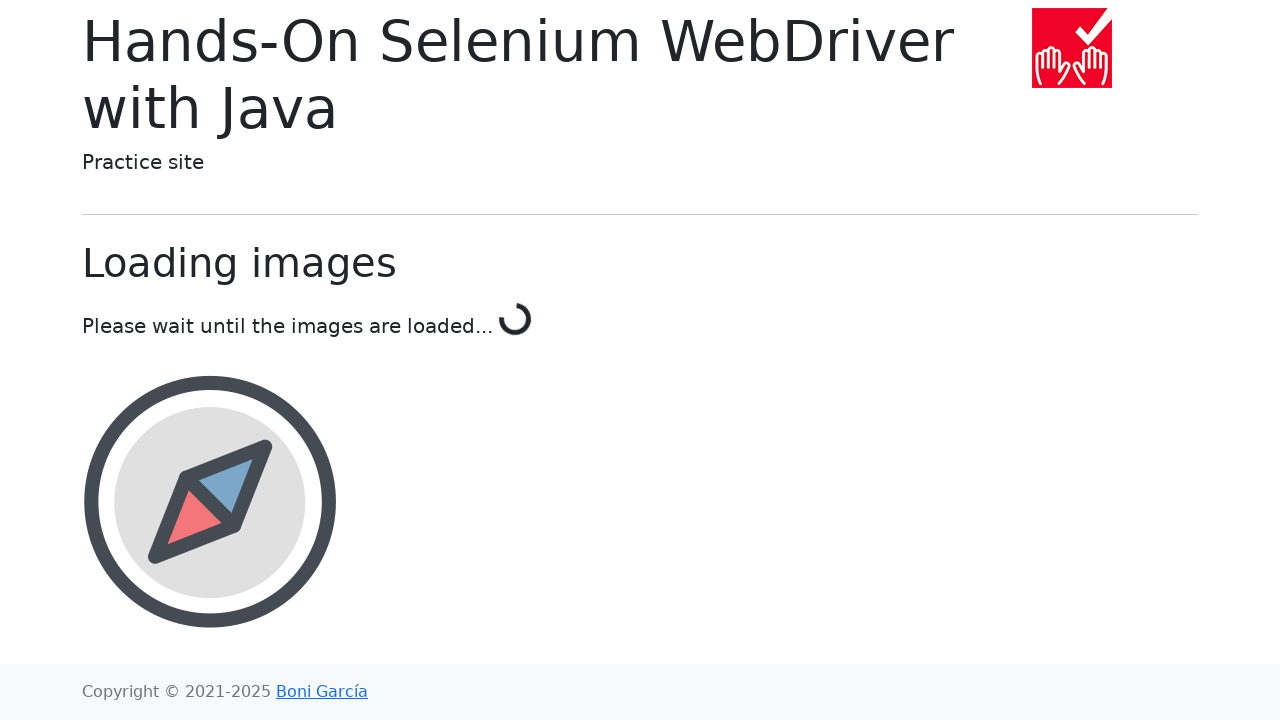

Waited for all 4 images to load in image-container
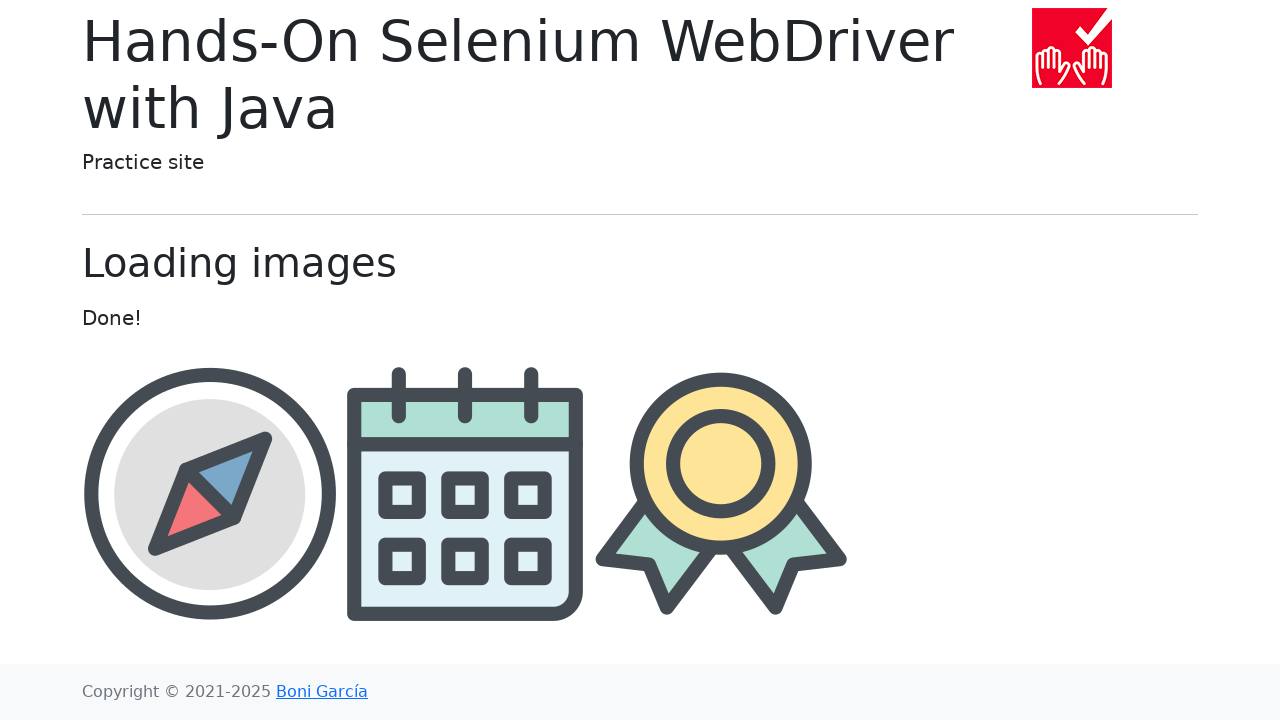

Retrieved all loaded images from page
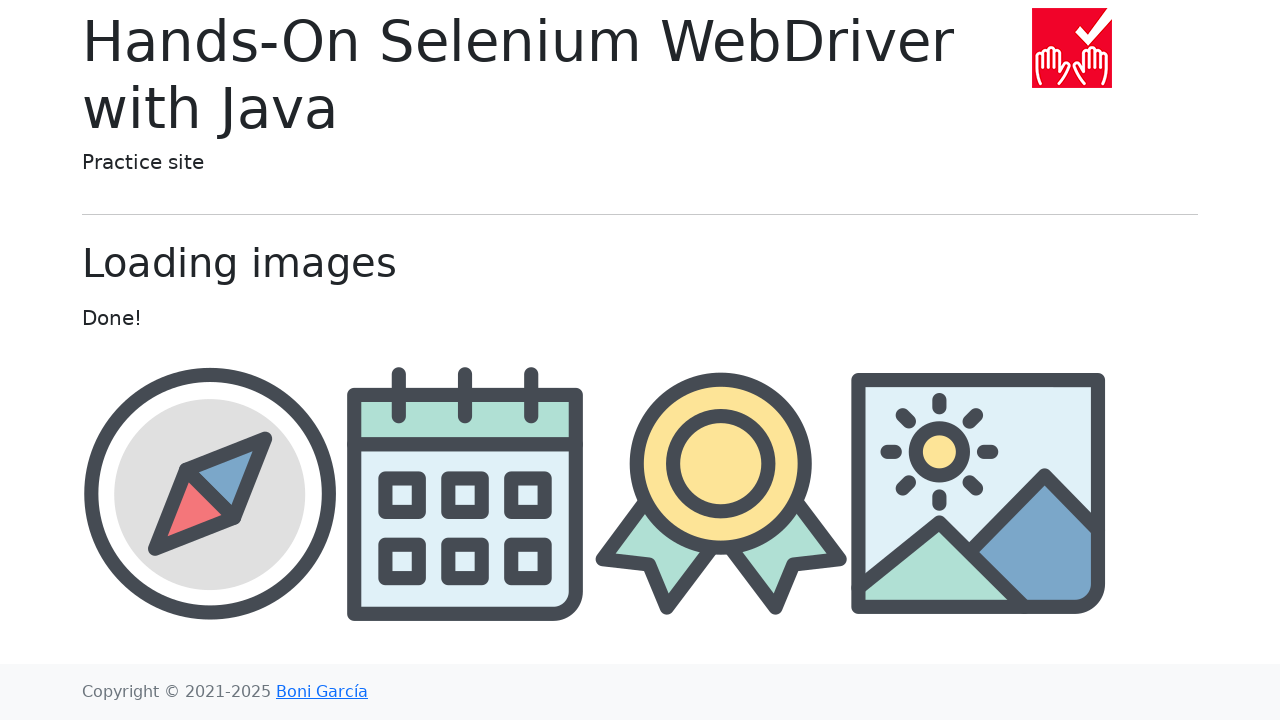

Retrieved alt attribute: compass
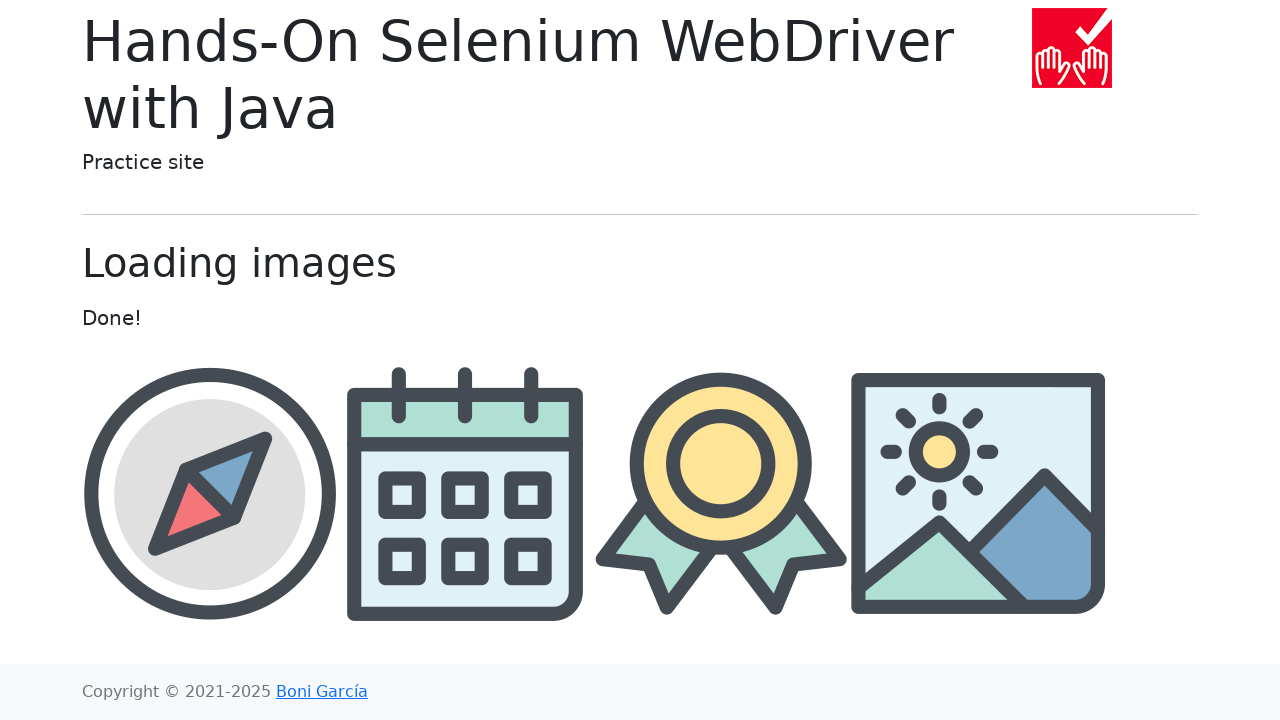

Retrieved alt attribute: calendar
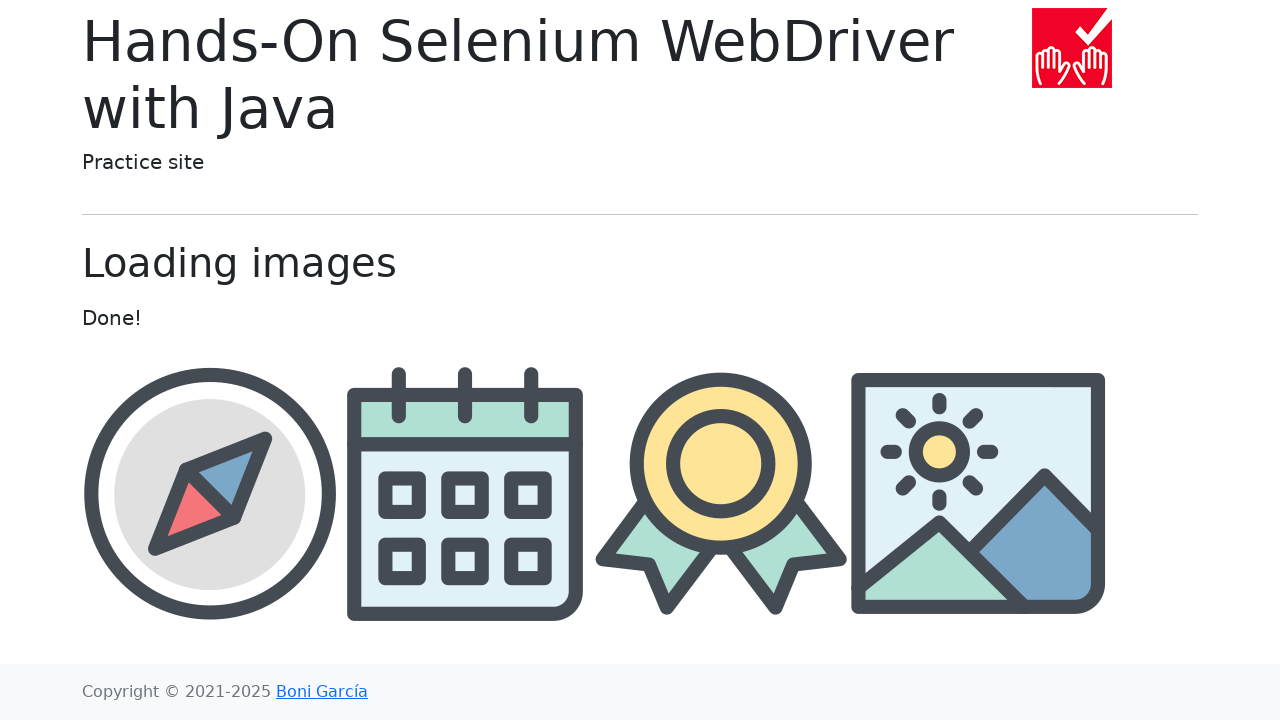

Retrieved alt attribute: award
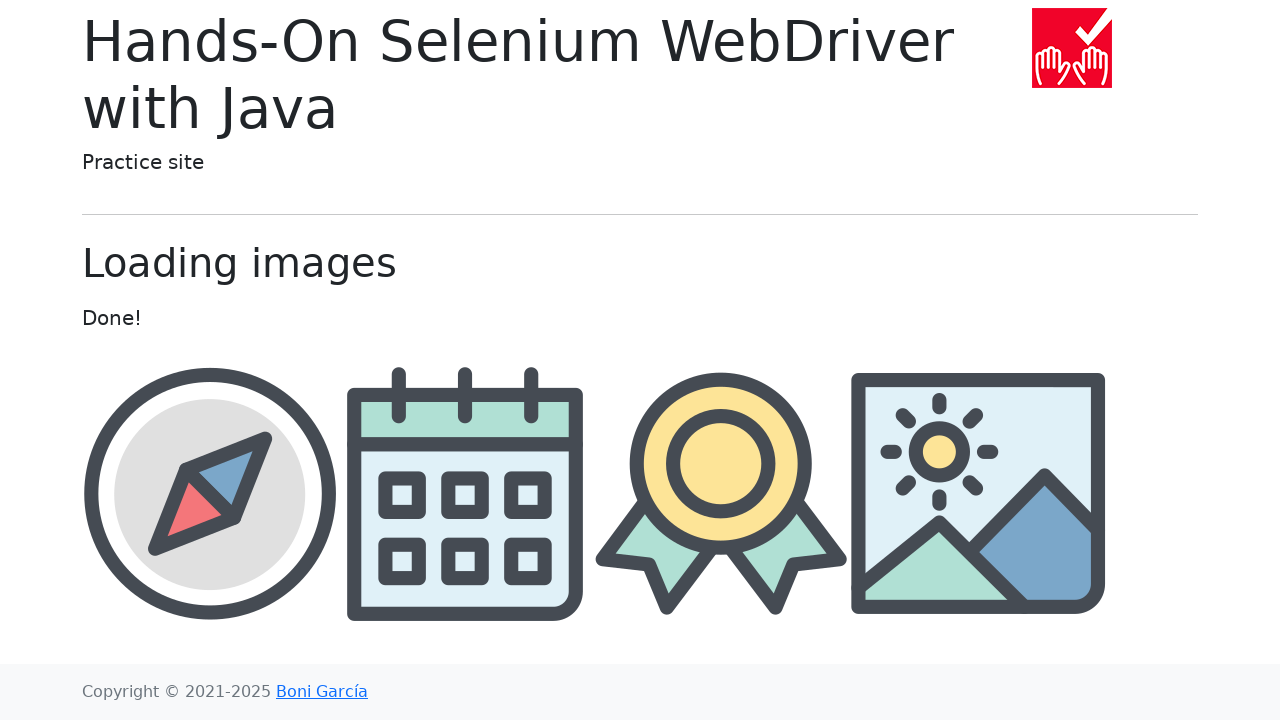

Retrieved alt attribute: landscape
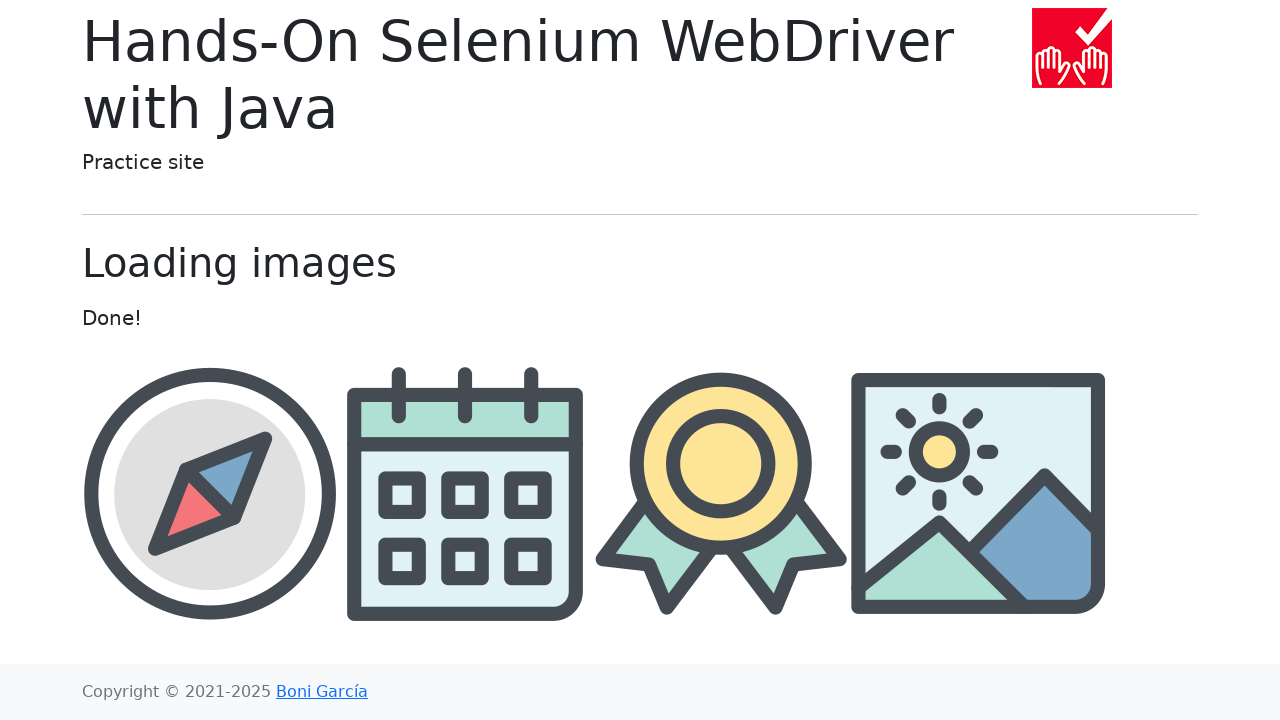

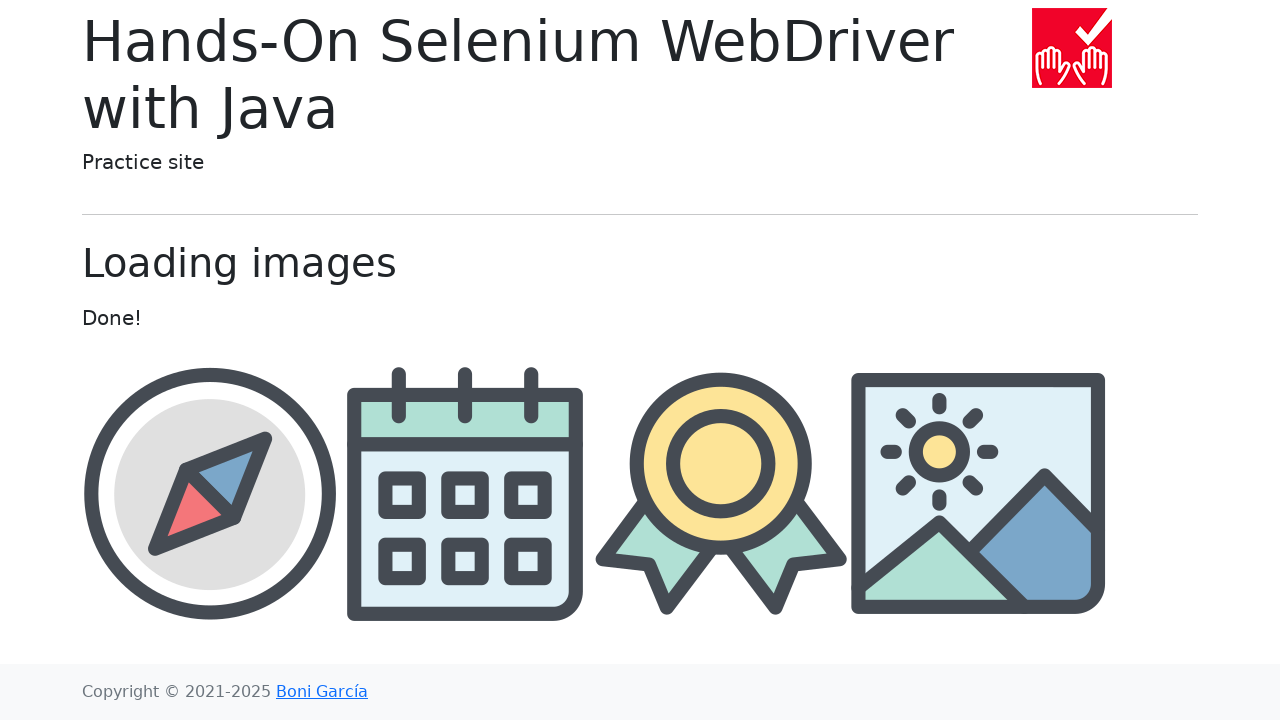